Sets the browser viewport to mobile dimensions

Starting URL: https://devexpress.github.io/testcafe/example/

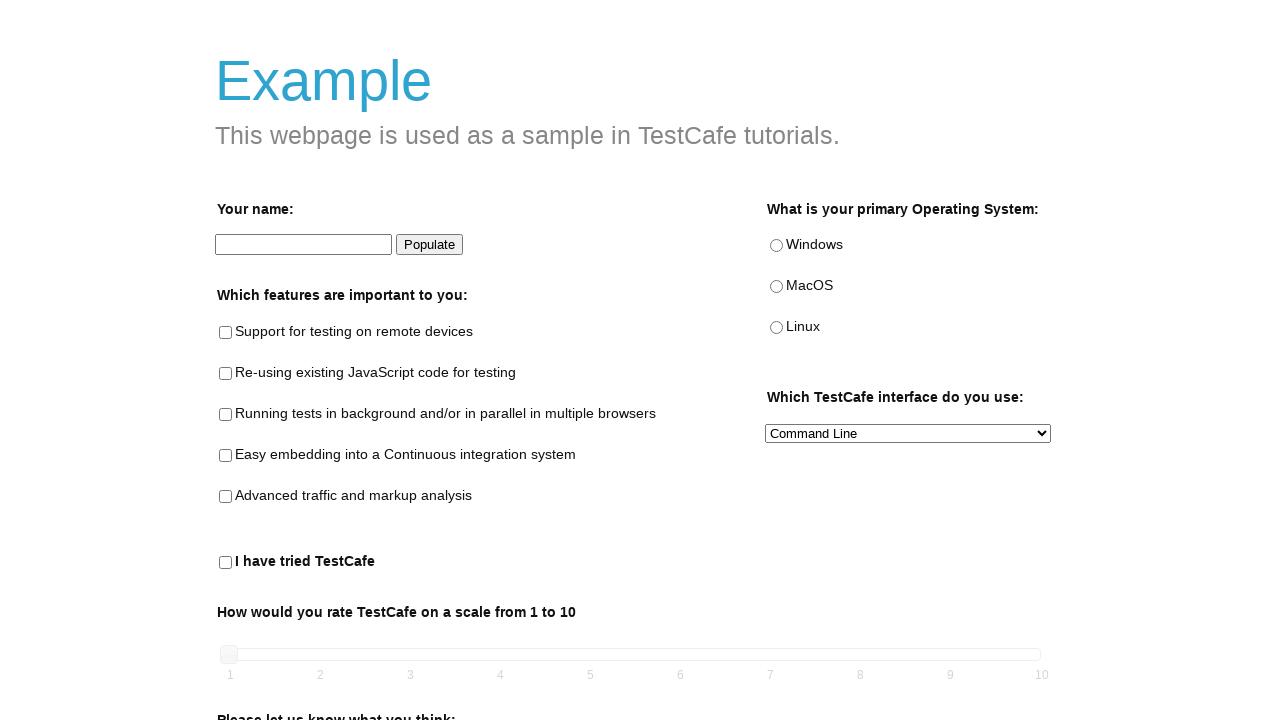

Set browser viewport to mobile dimensions (375x667)
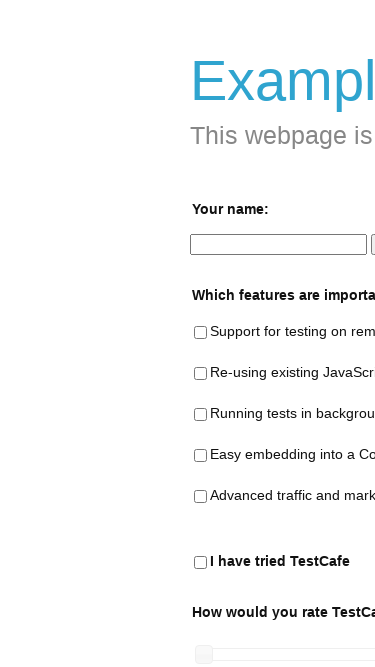

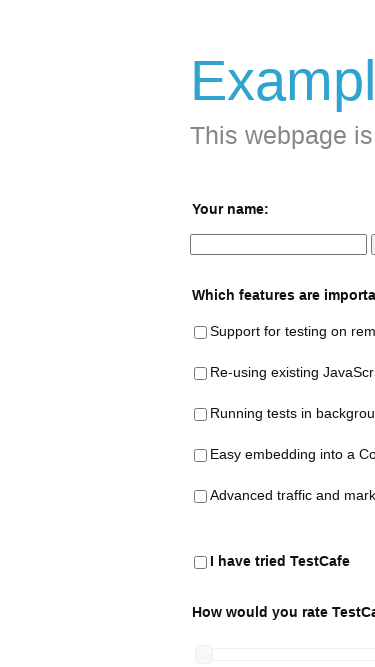